Tests JavaScript alert handling by clicking a button to trigger an alert, accepting it, and verifying the result message is displayed on the page.

Starting URL: http://the-internet.herokuapp.com/javascript_alerts

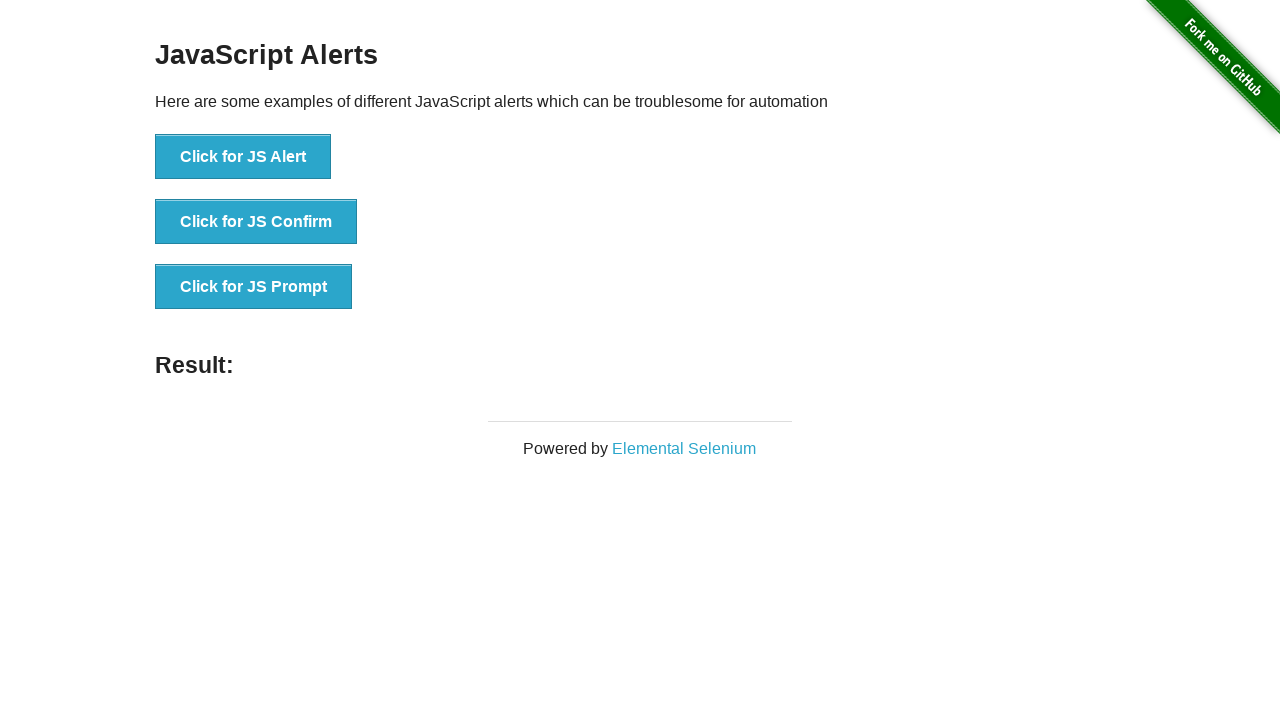

Clicked first button to trigger JavaScript alert at (243, 157) on ul > li:nth-child(1) > button
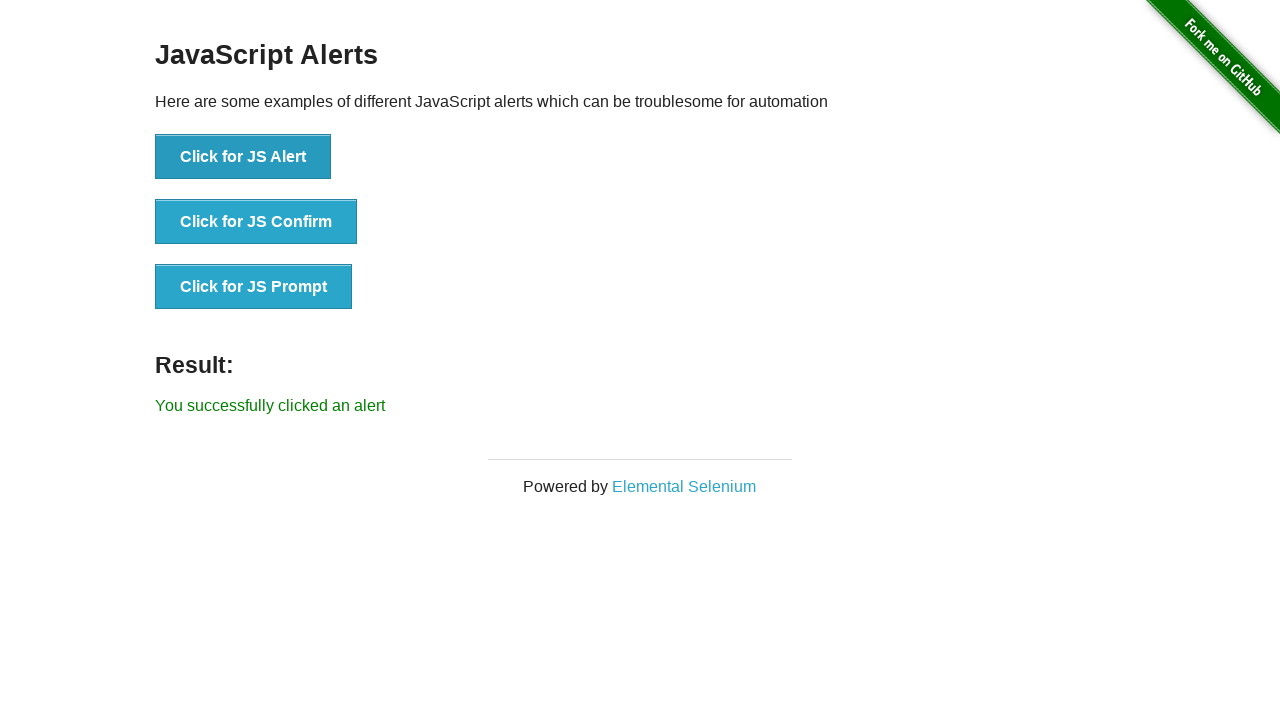

Set up dialog handler to accept alerts
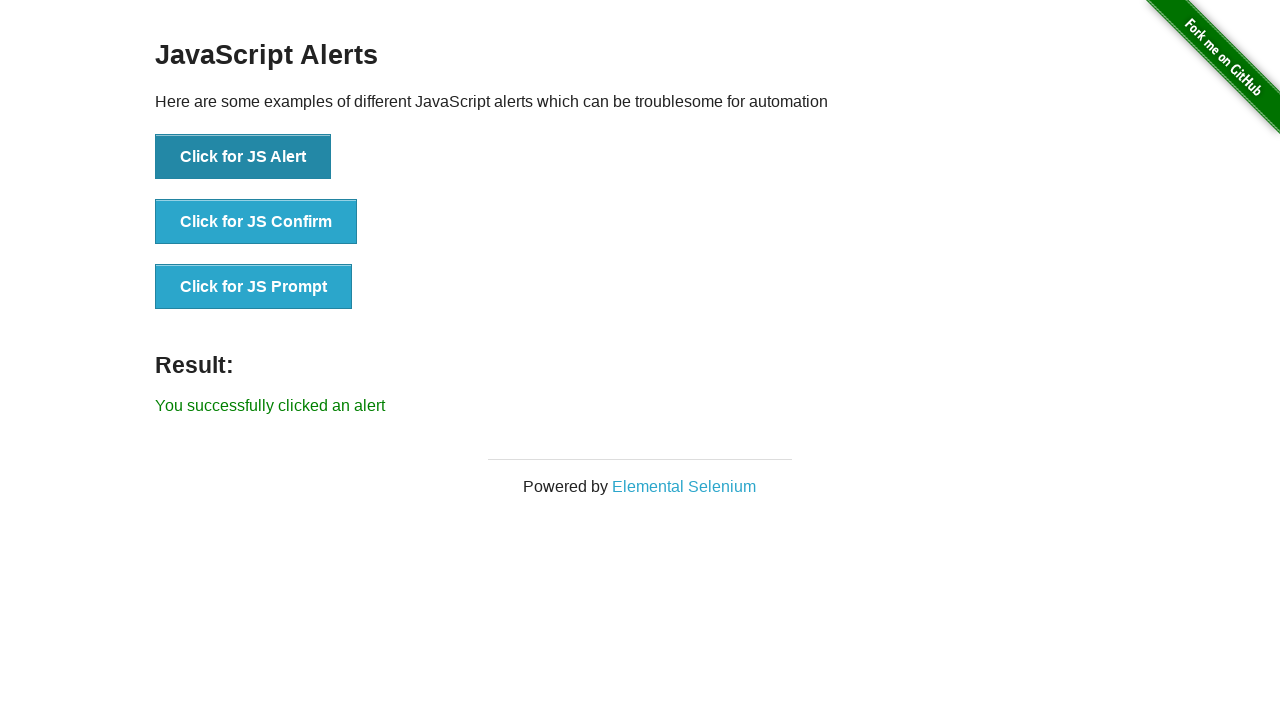

Result message element loaded
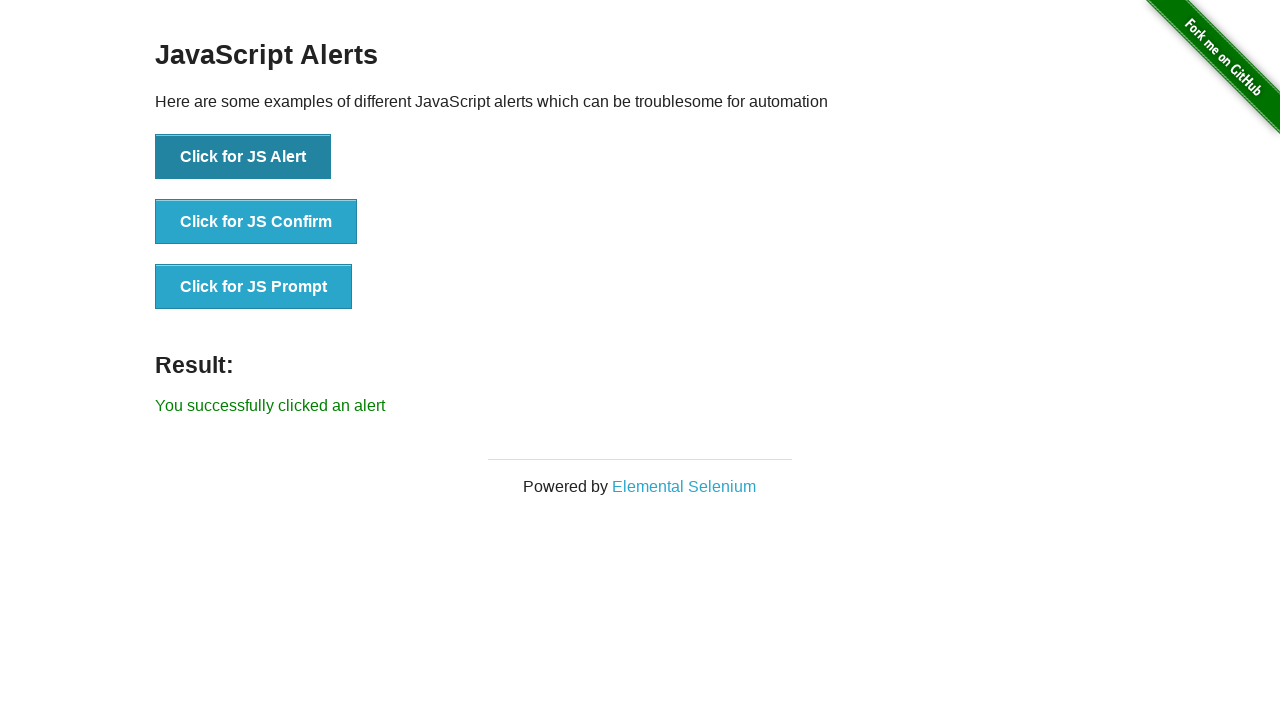

Retrieved result message text content
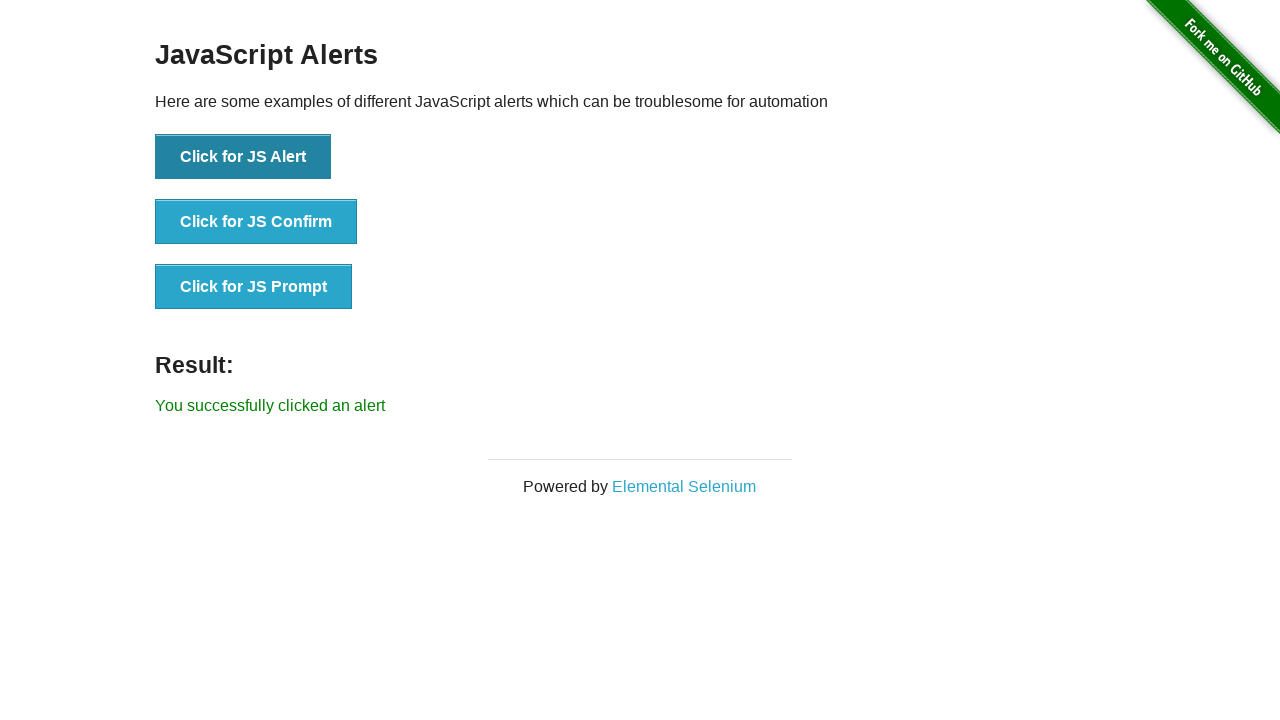

Verified result message equals 'You successfully clicked an alert'
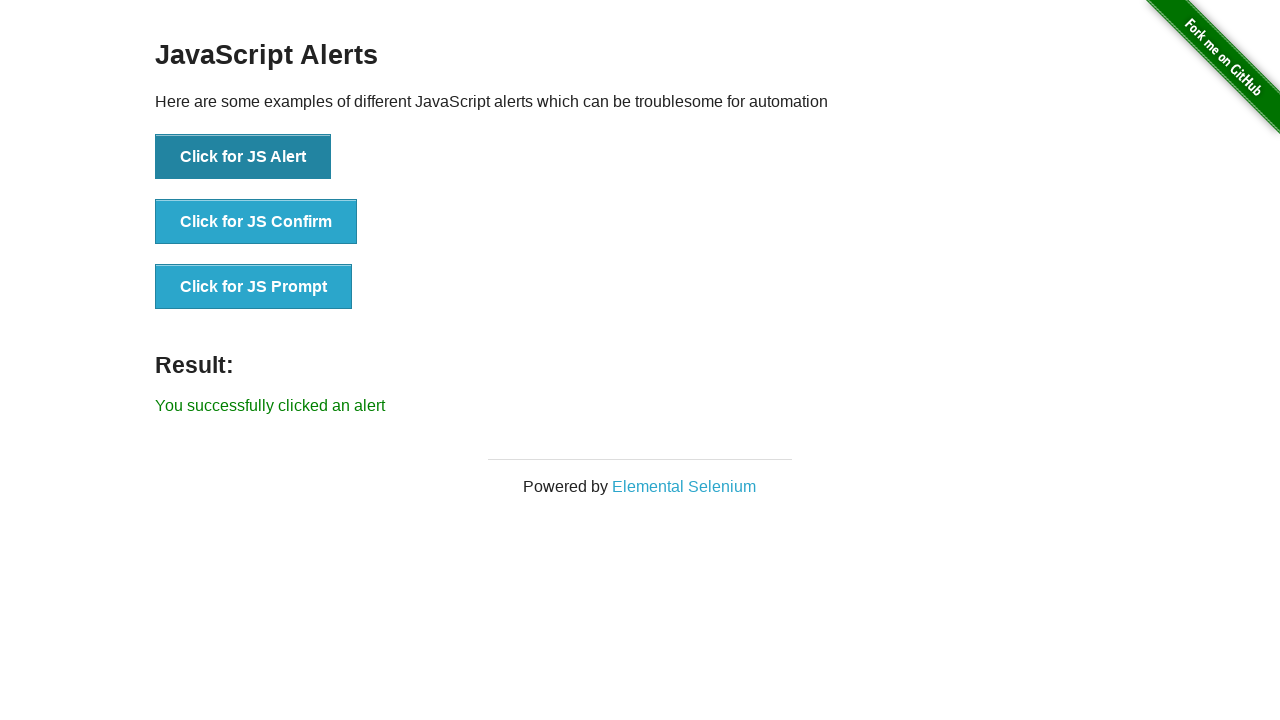

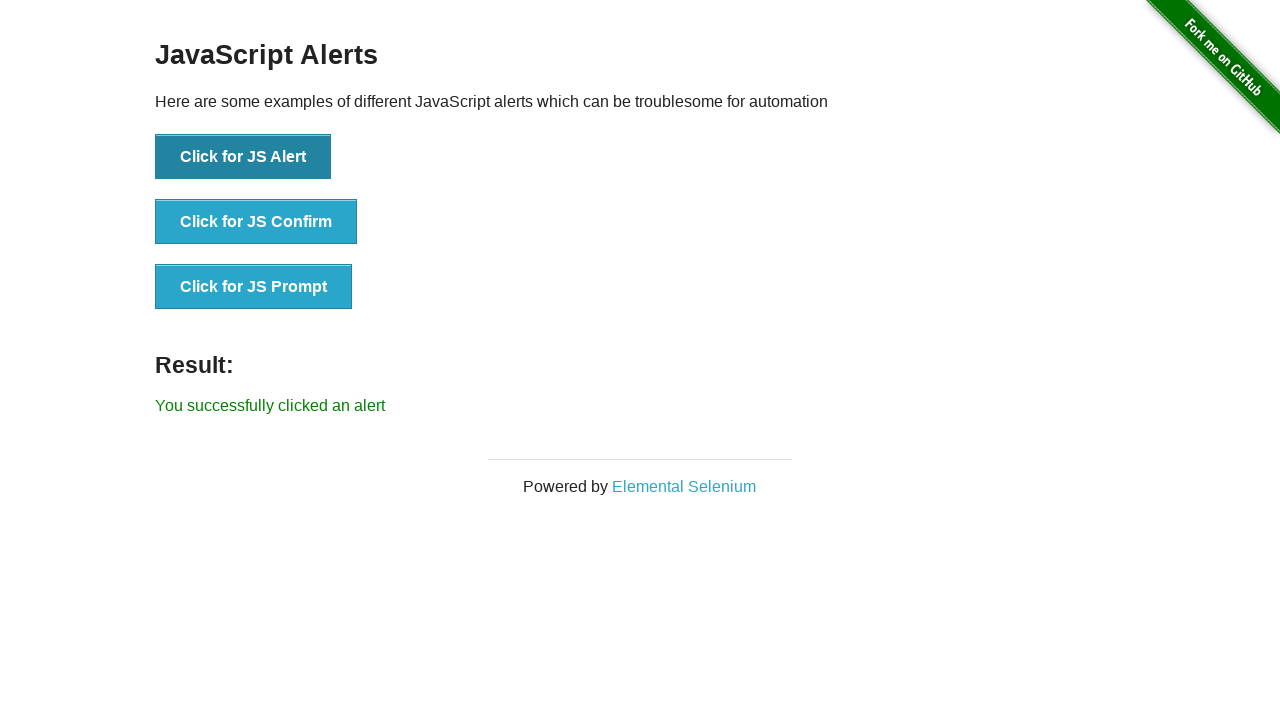